Tests JavaScript confirm dialog by clicking the confirm button, dismissing it, and verifying the response shows "Cancel"

Starting URL: https://practice.expandtesting.com/js-dialogs

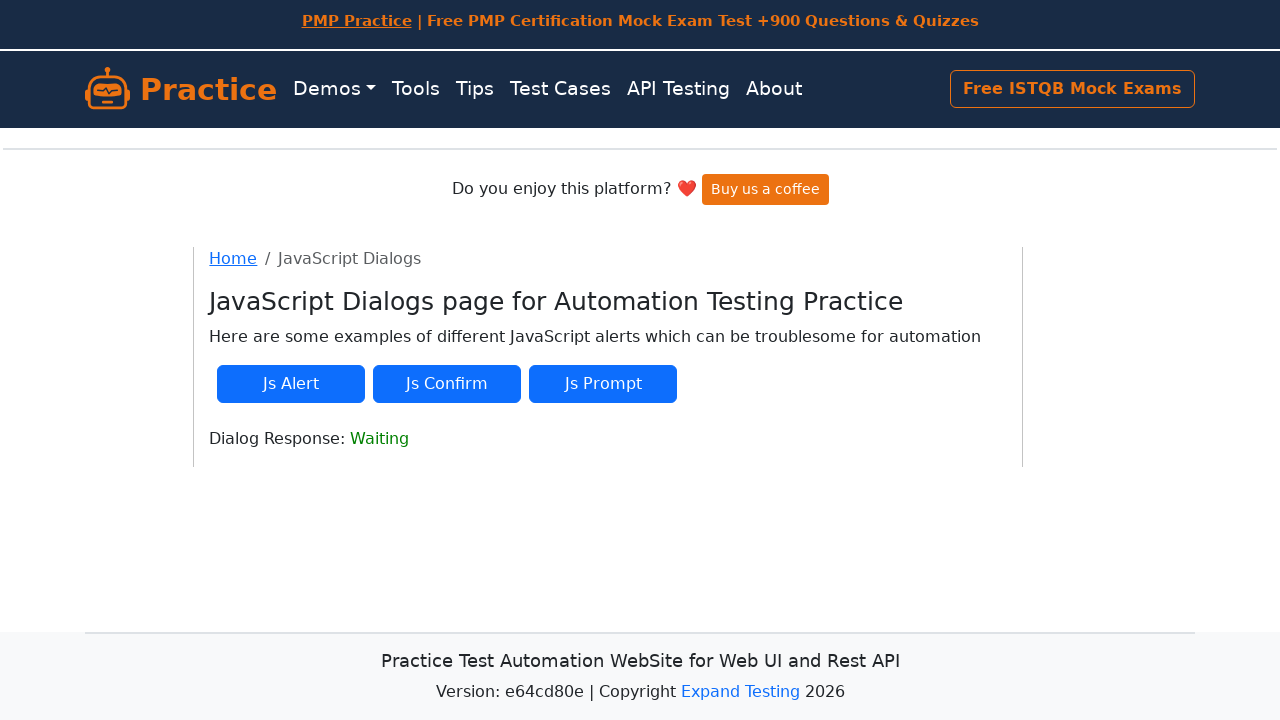

Set up dialog handler to dismiss confirm dialogs
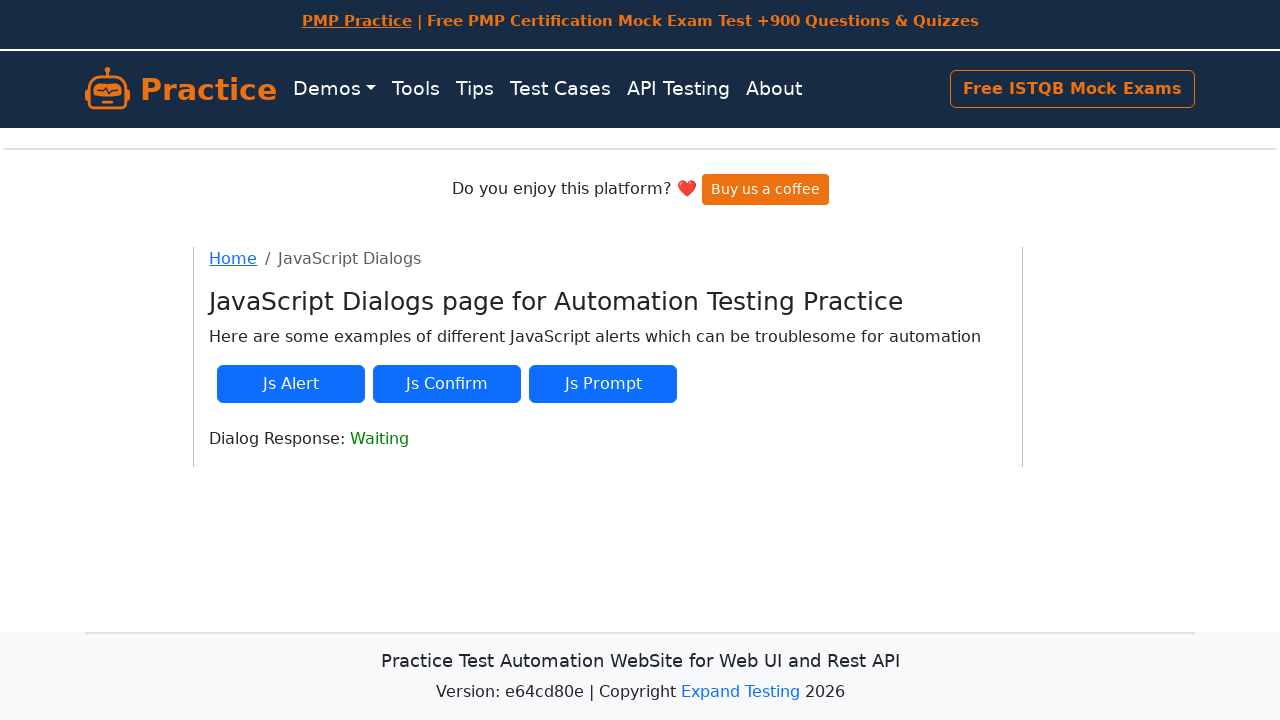

Clicked the confirm button to trigger JavaScript confirm dialog at (447, 384) on #js-confirm
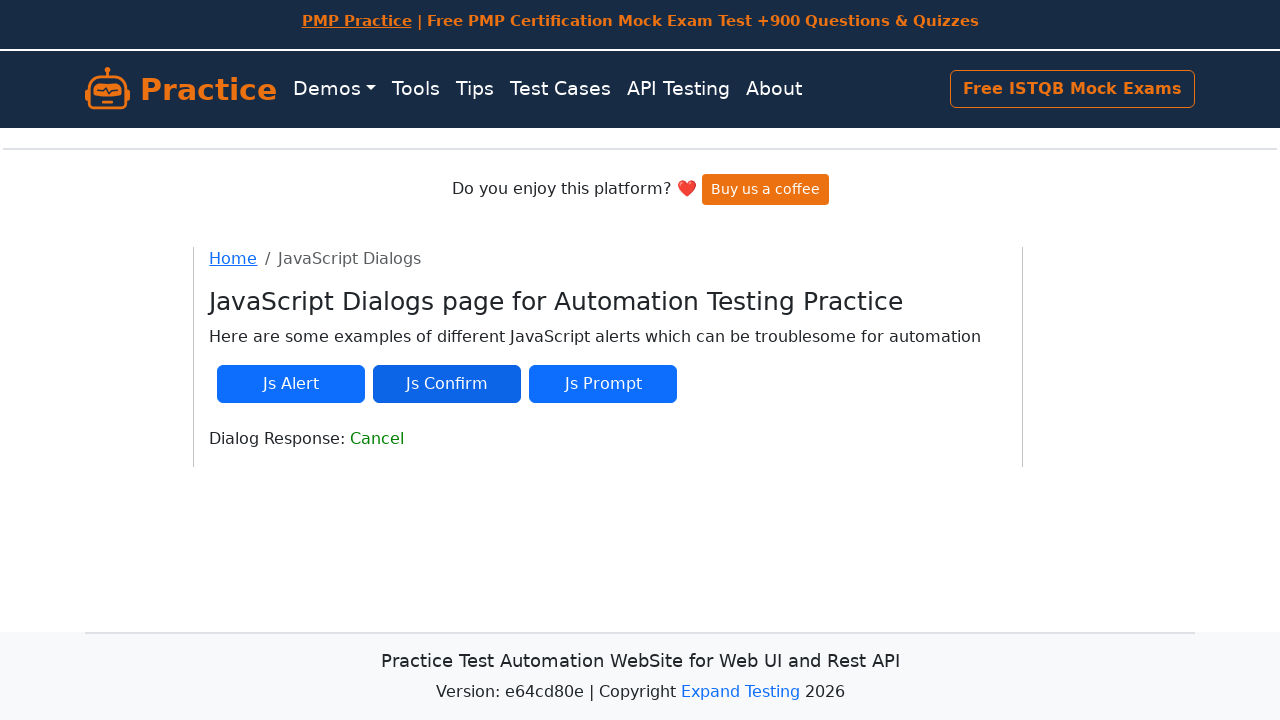

Dialog response element loaded on page
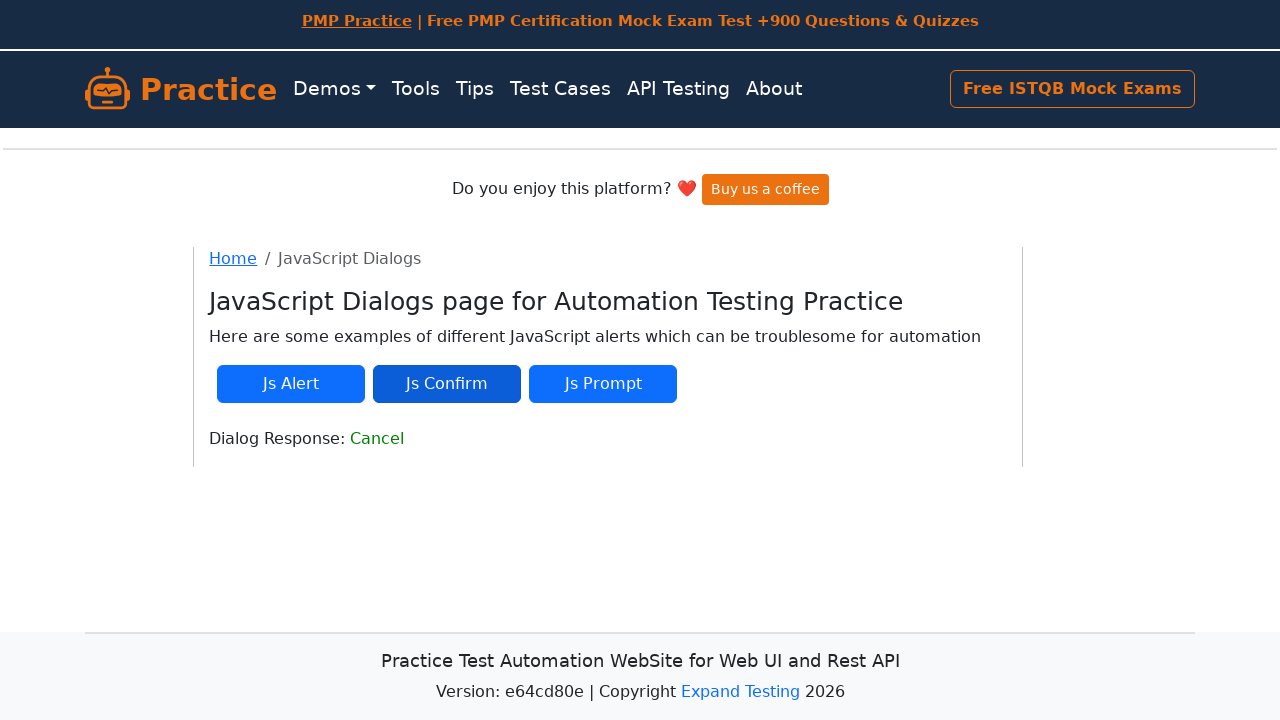

Verified that response contains 'Cancel' text
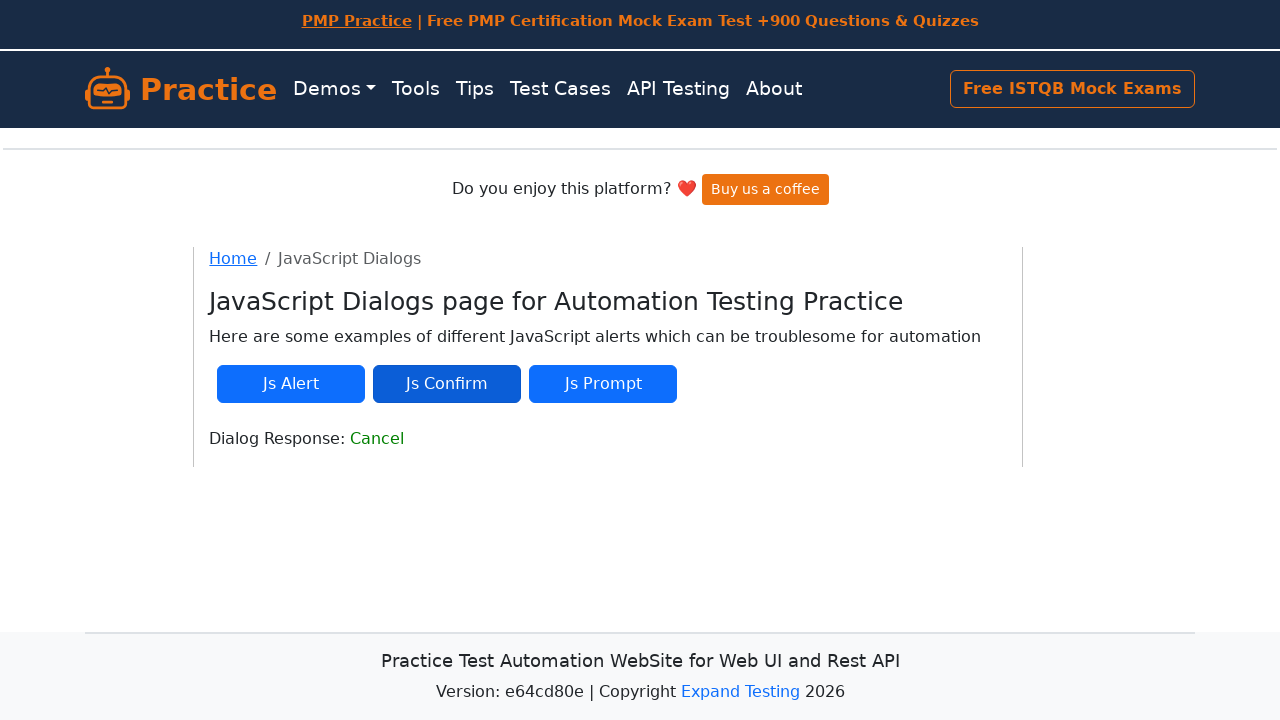

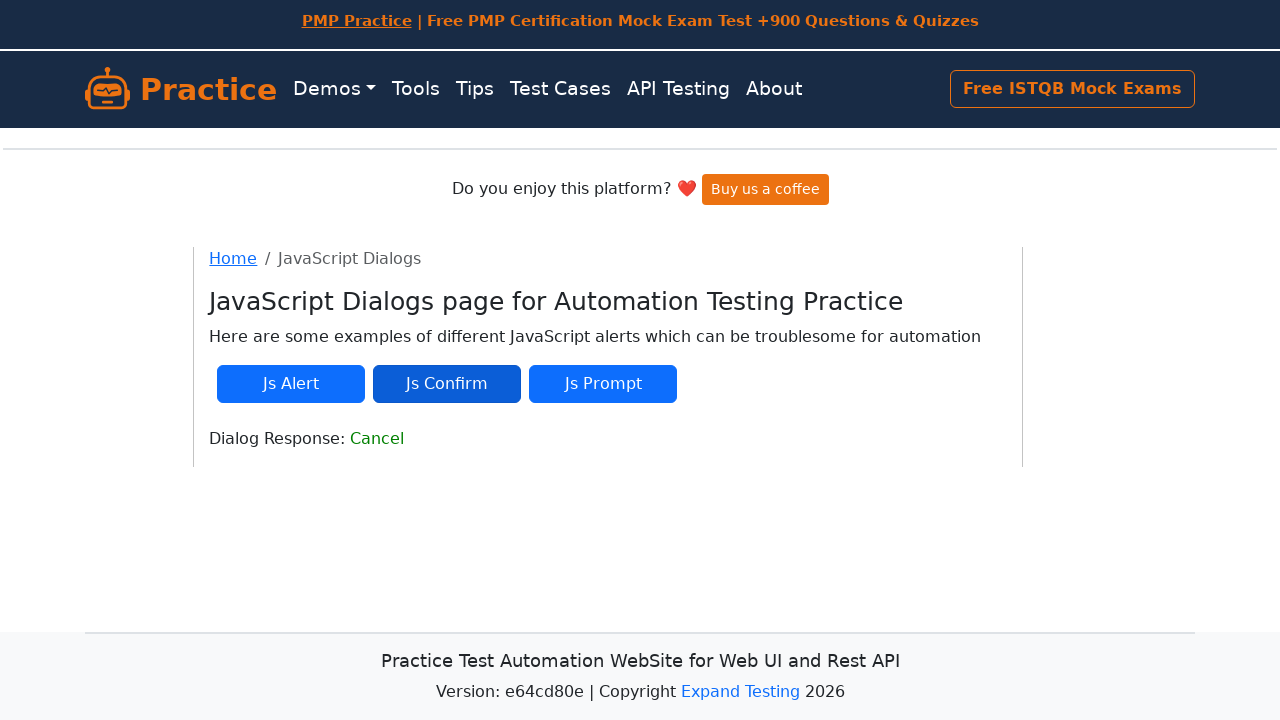